Verifies the result text displayed after accepting a JavaScript alert

Starting URL: http://the-internet.herokuapp.com/javascript_alerts

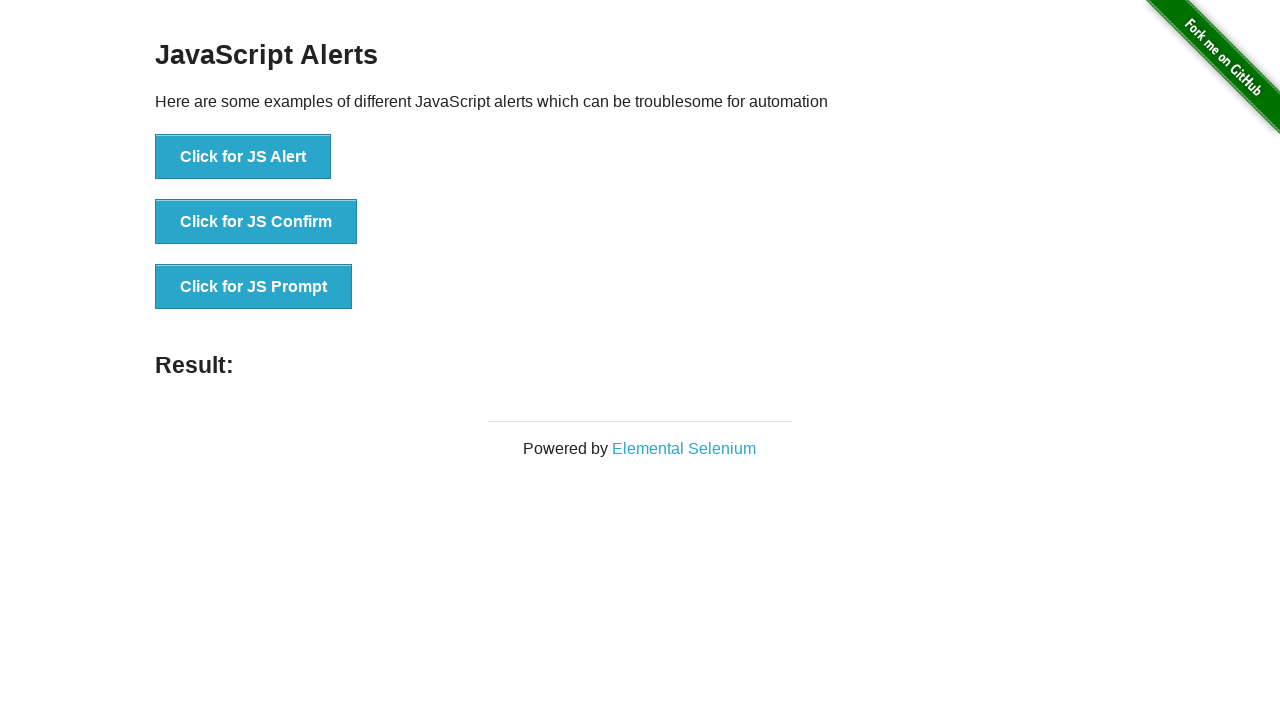

Set up dialog handler to automatically accept alerts
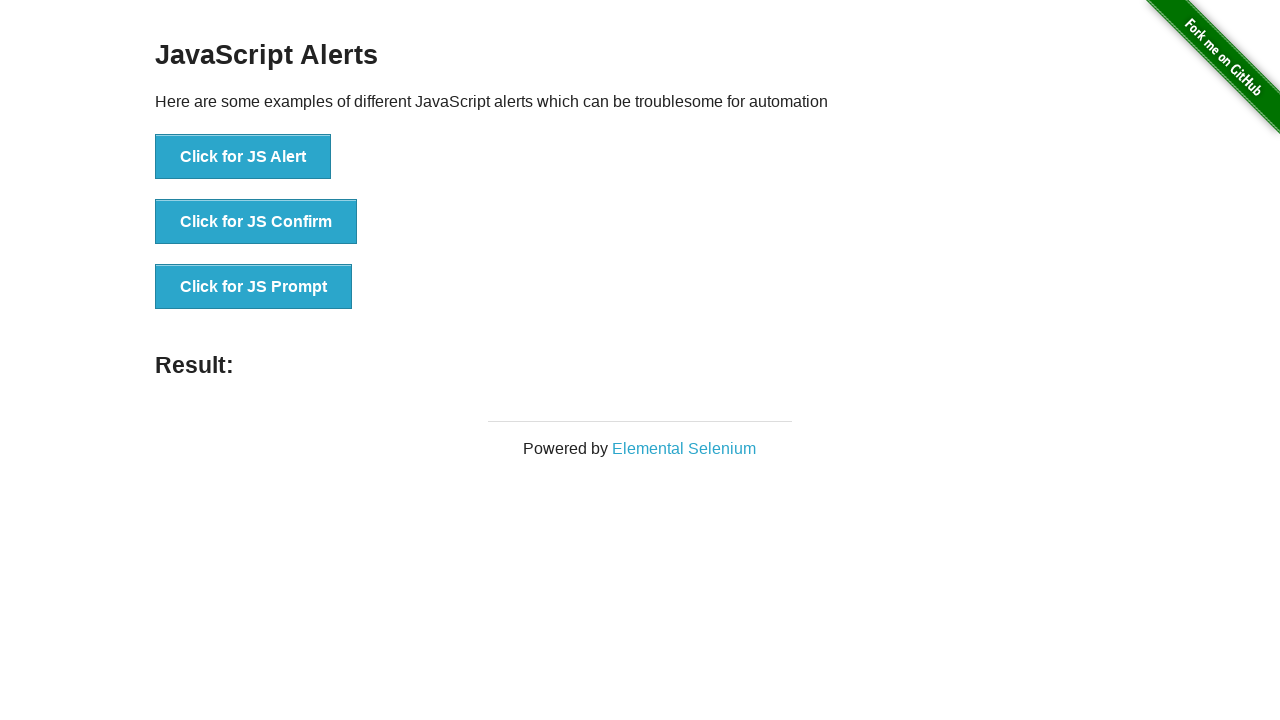

Clicked the 'Click for JS Alert' button to trigger JavaScript alert at (243, 157) on xpath=//button[contains(text(),'Click for JS Alert')]
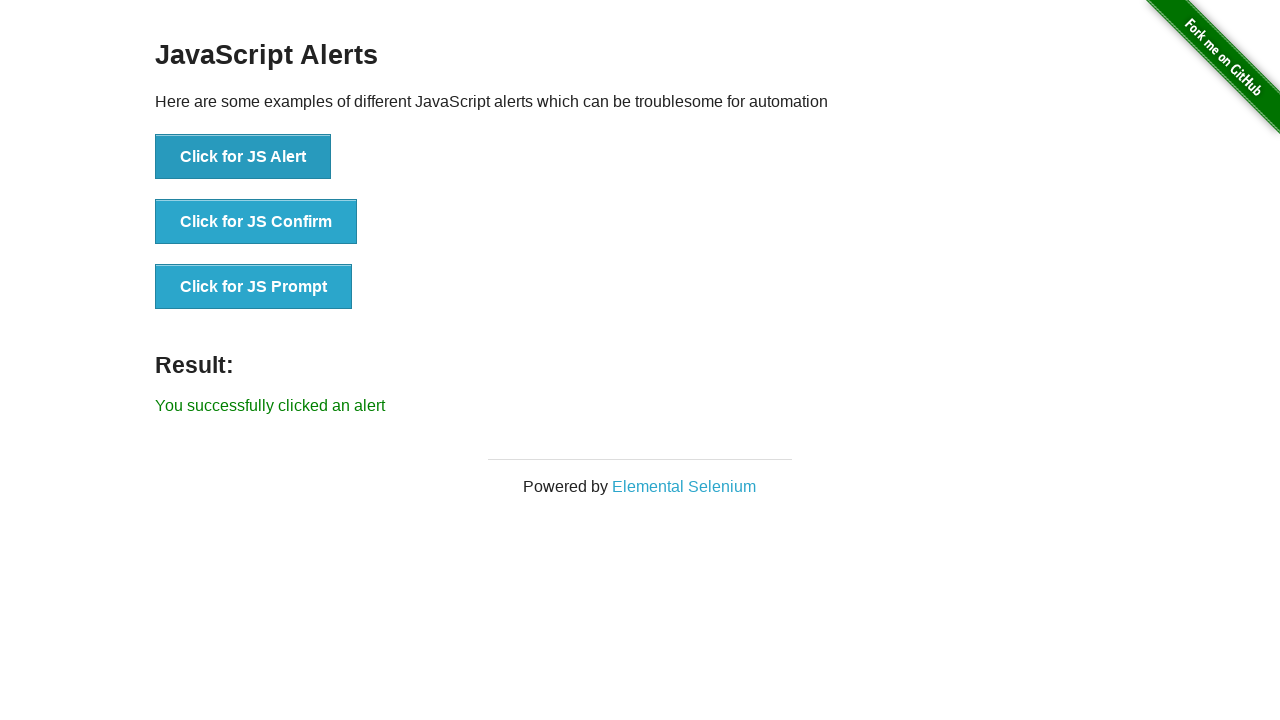

Result element loaded after alert was accepted
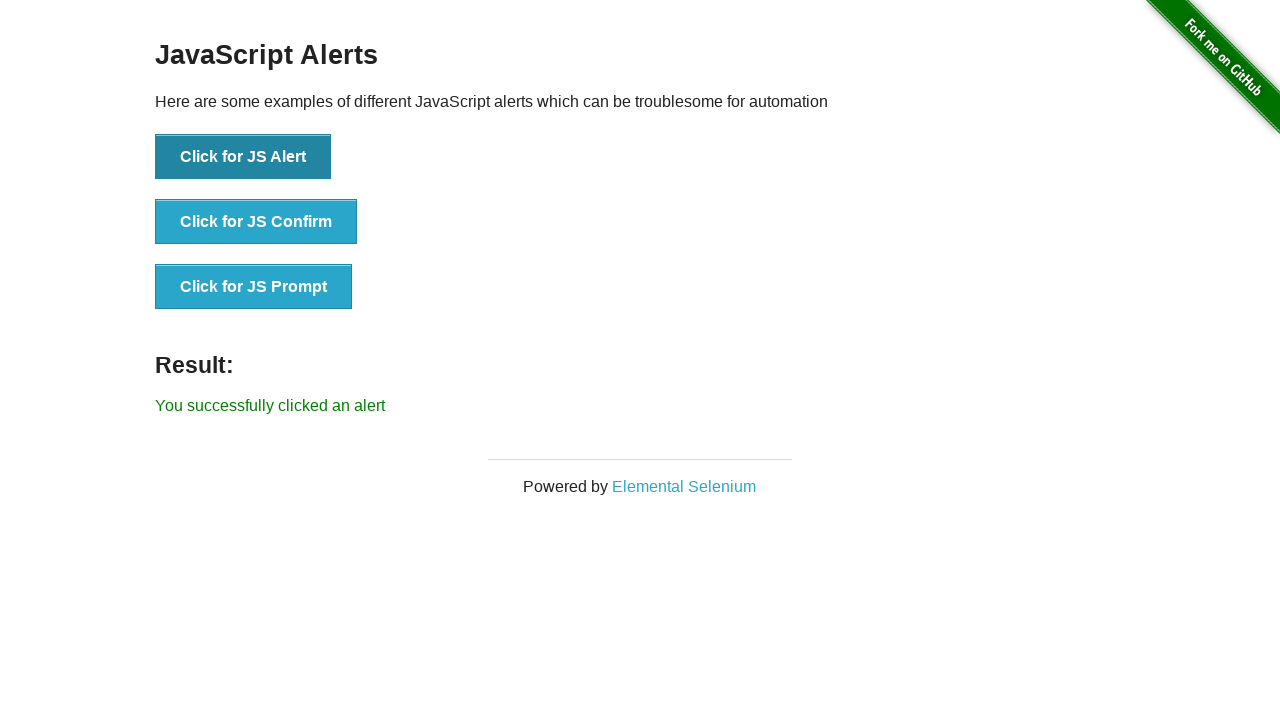

Verified result text matches expected 'You successfully clicked an alert'
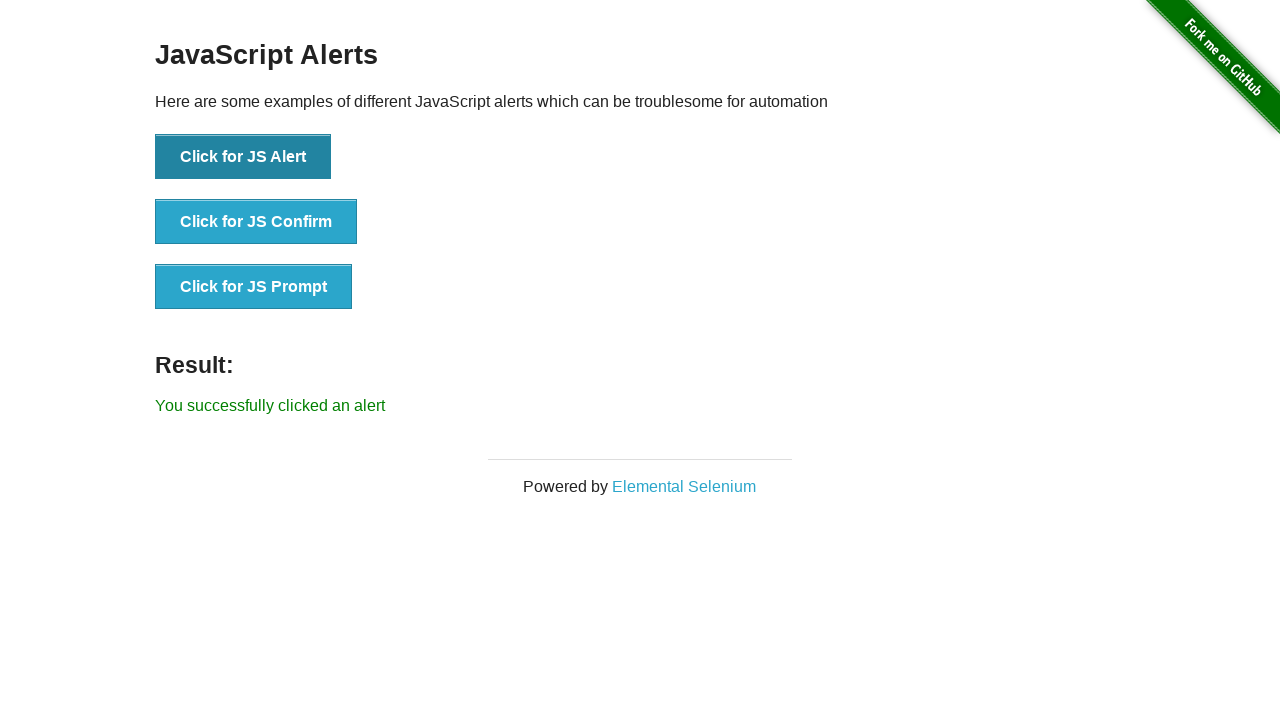

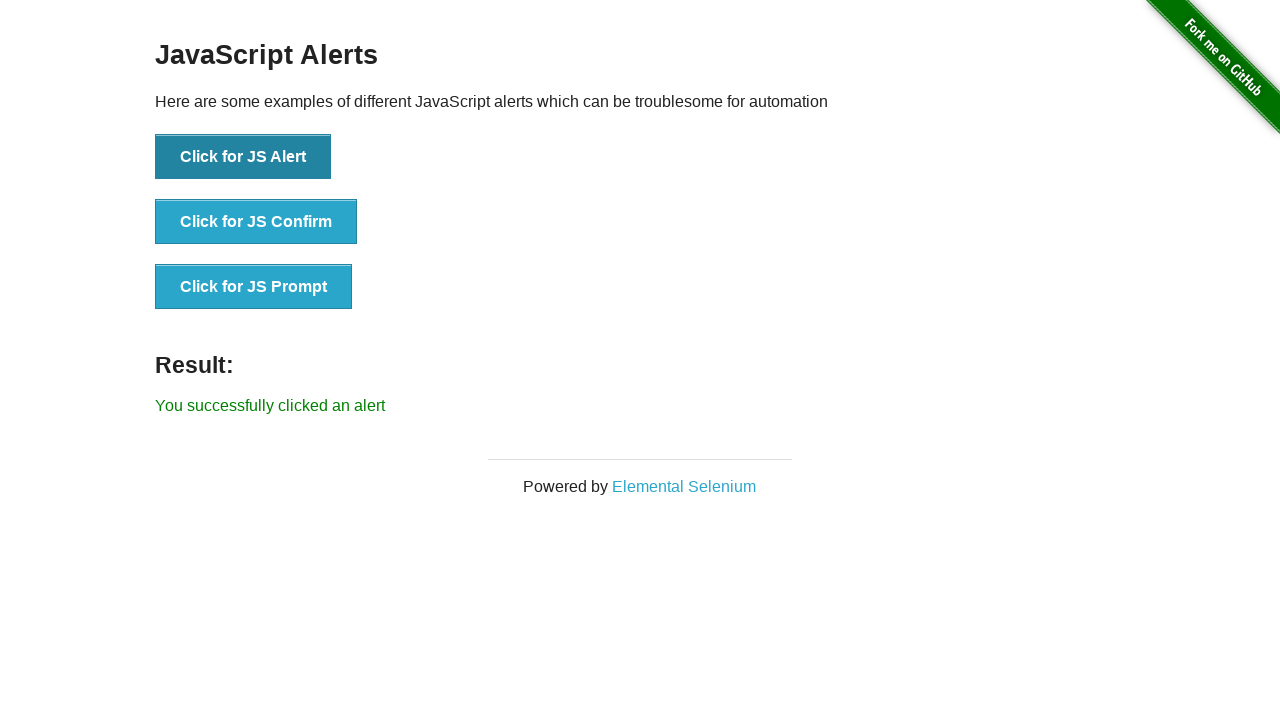